Navigates to the OrangeHRM contact sales page

Starting URL: https://www.orangehrm.com/contact-sales/

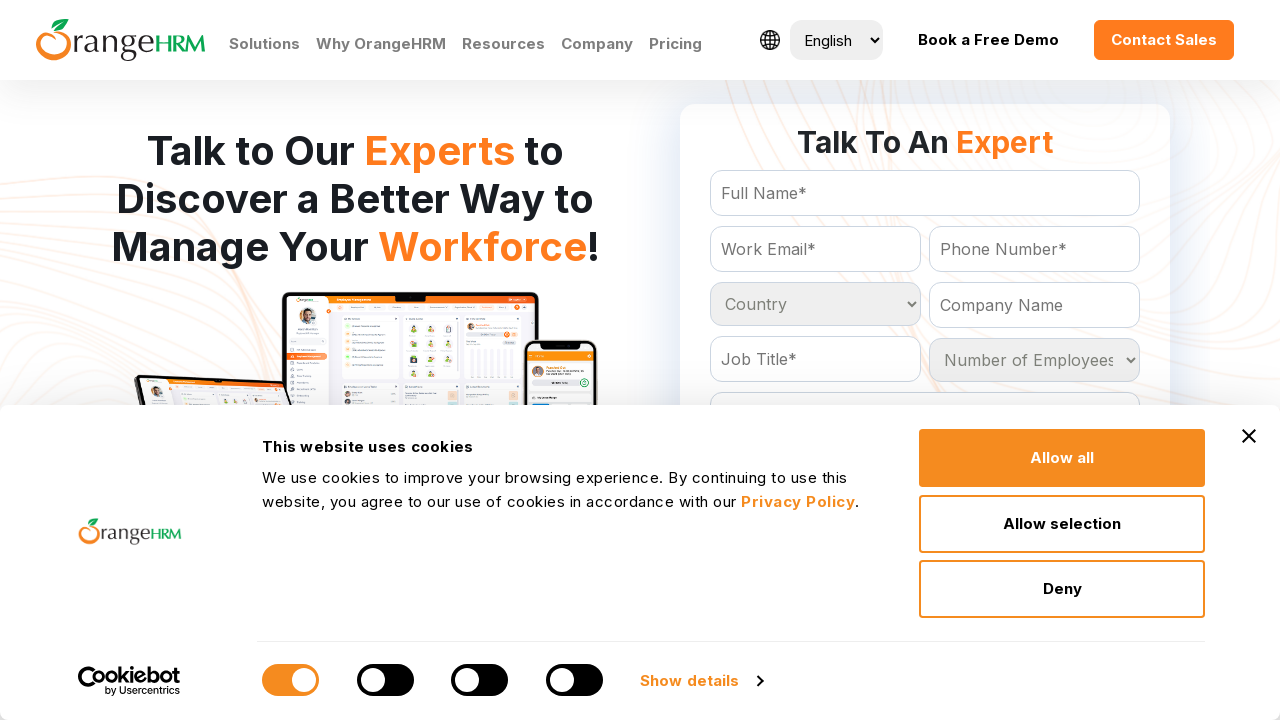

Waited for OrangeHRM contact sales page to load (domcontentloaded)
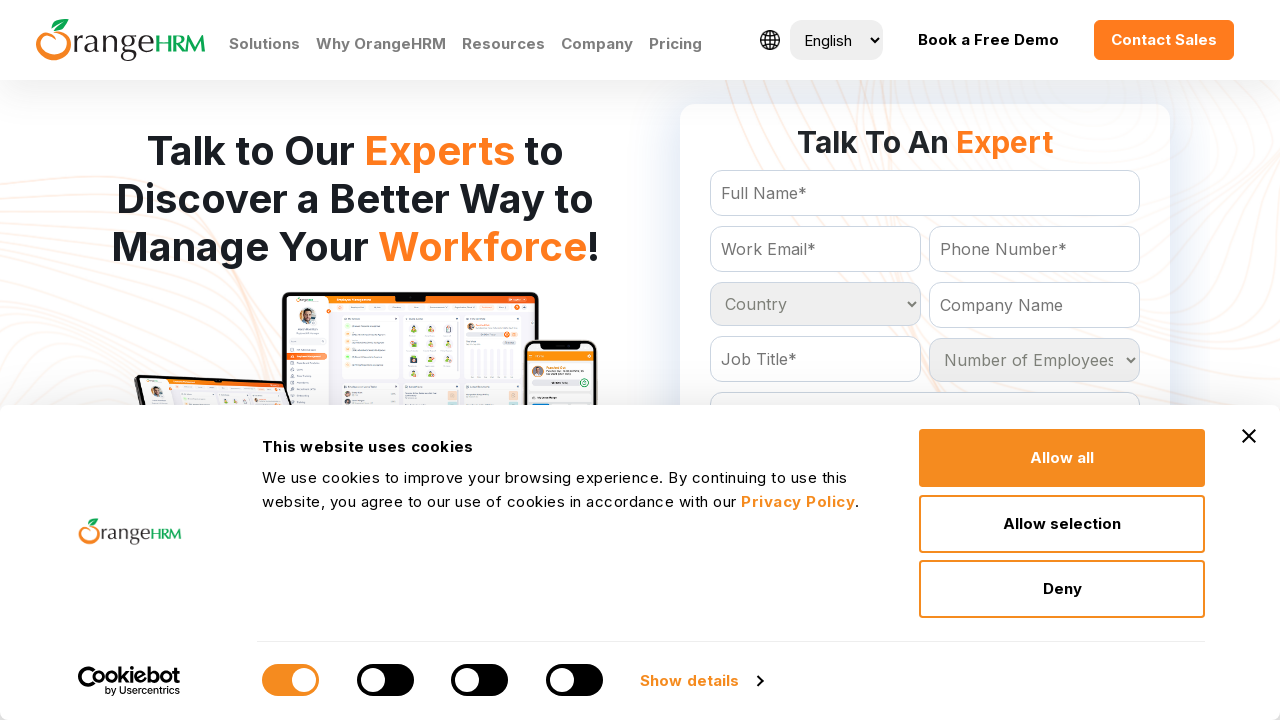

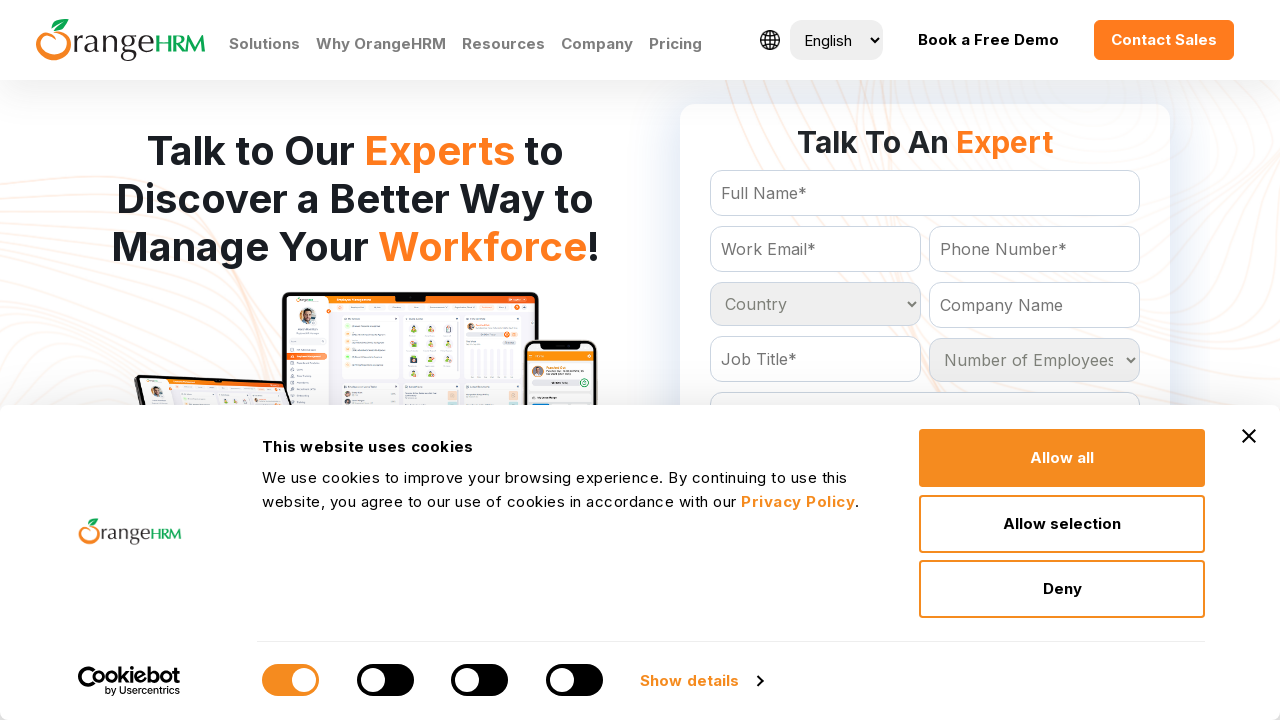